Tests opening a new message window by clicking the message window button.

Starting URL: https://demoqa.com/browser-windows

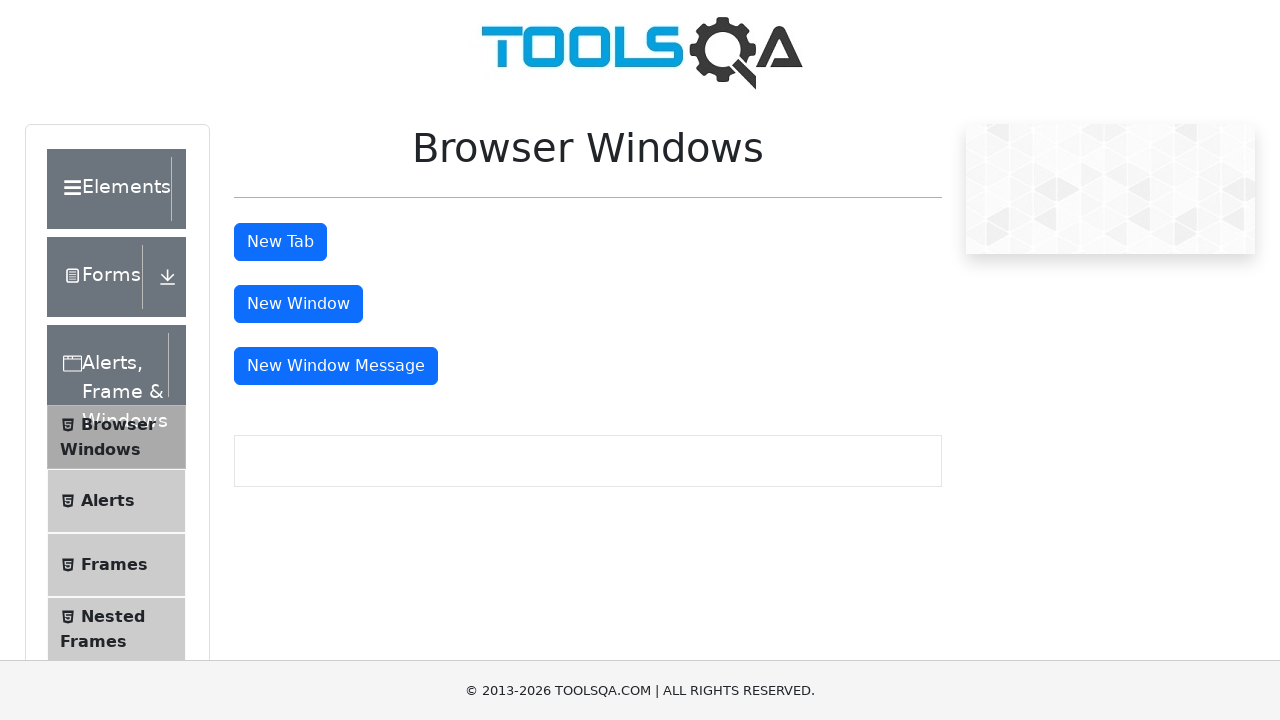

Clicked message window button to open new window at (336, 366) on #messageWindowButton
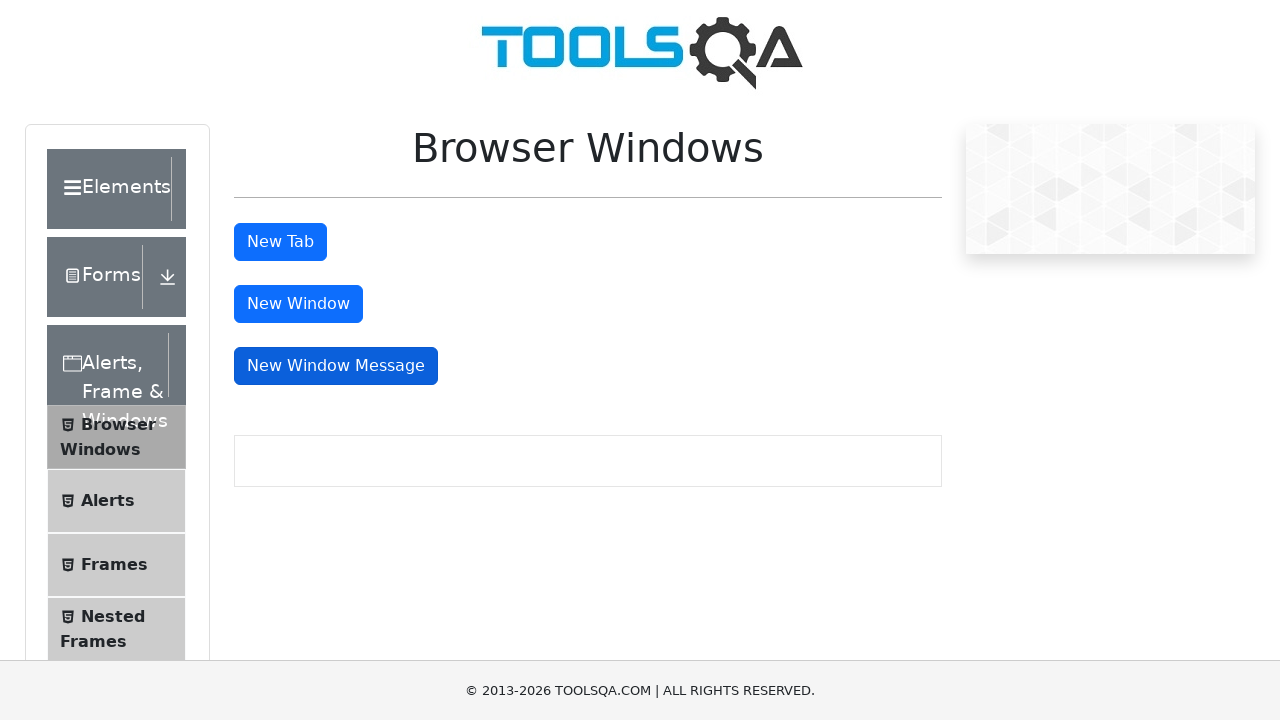

New message window opened and captured
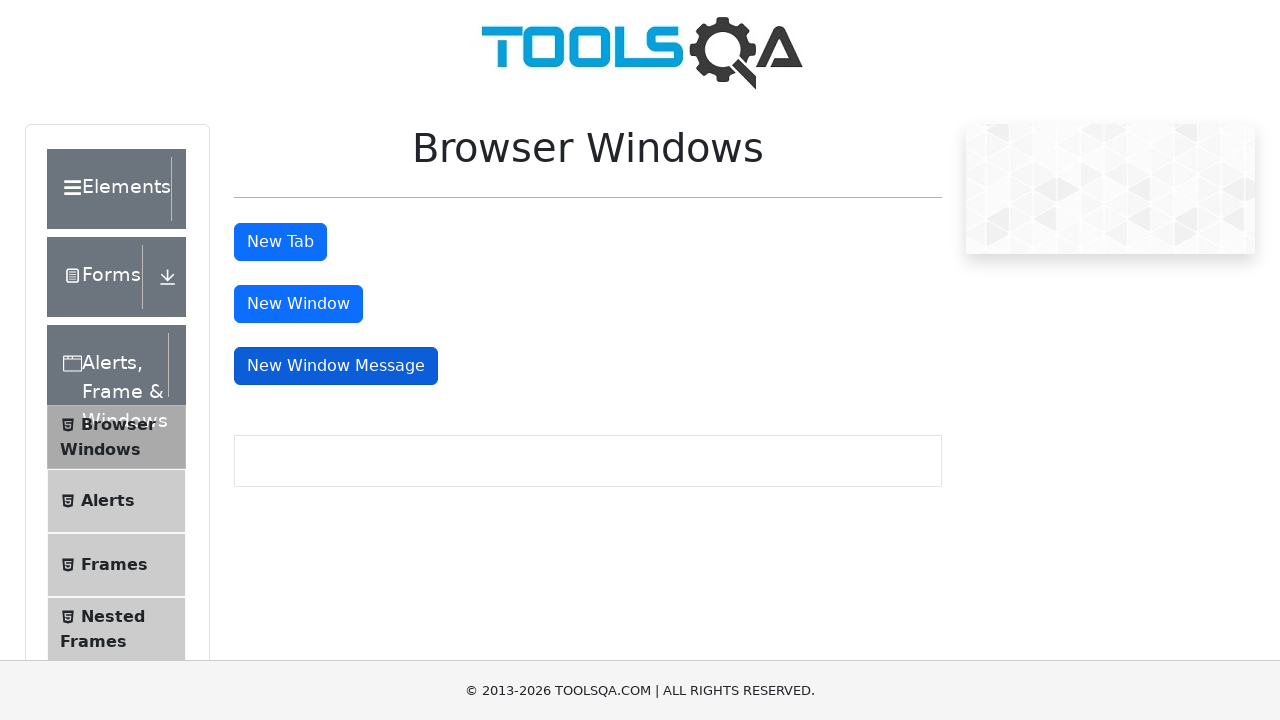

Closed the new message window
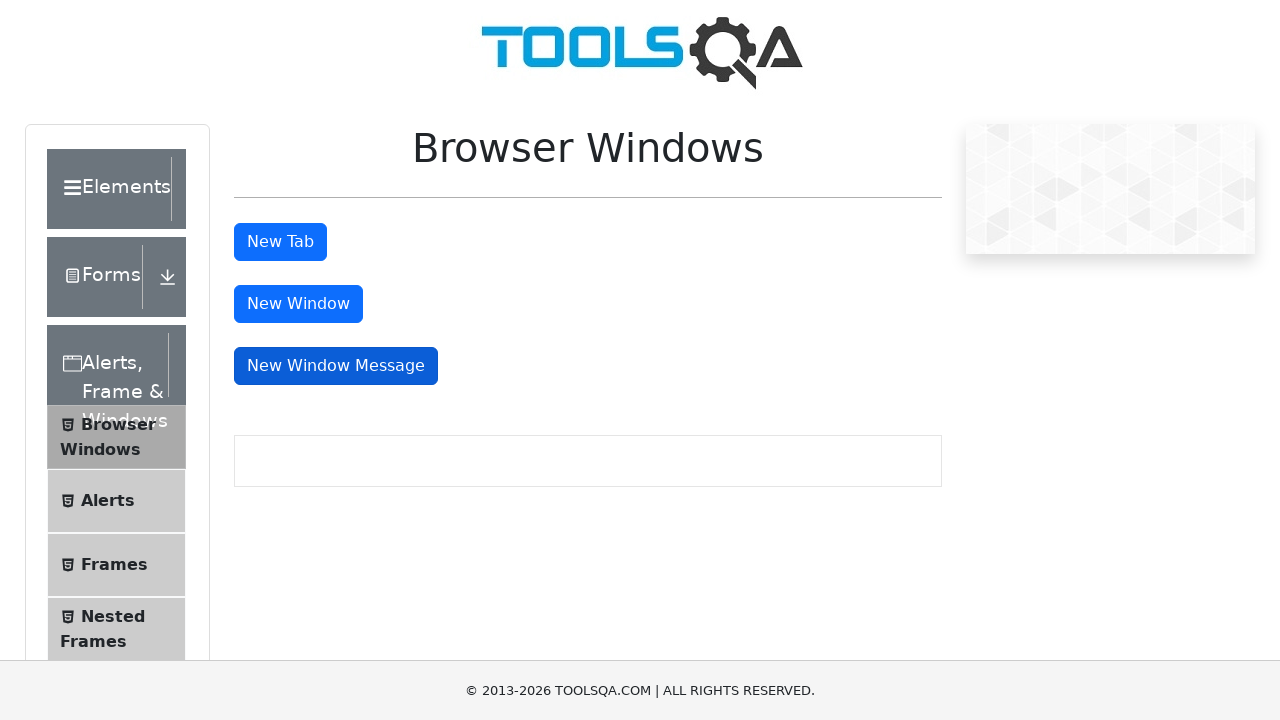

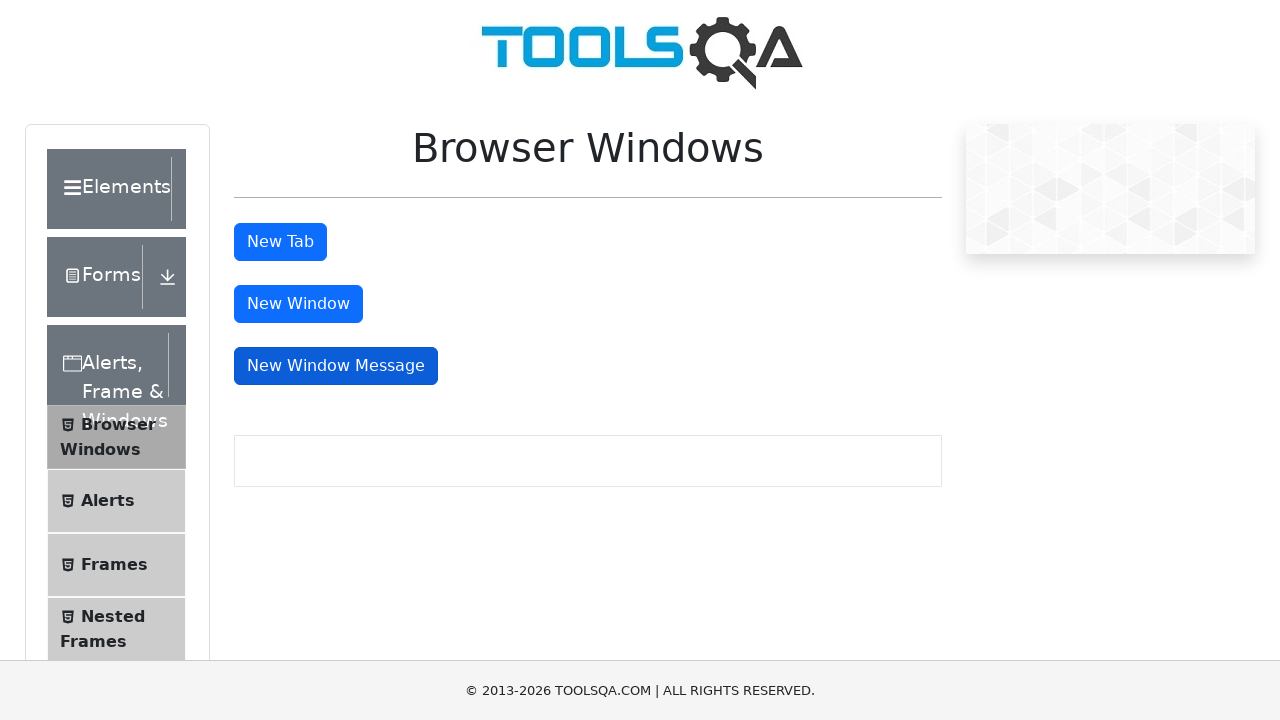